Tests the search functionality on Croma website by searching for cameras

Starting URL: https://www.croma.com/

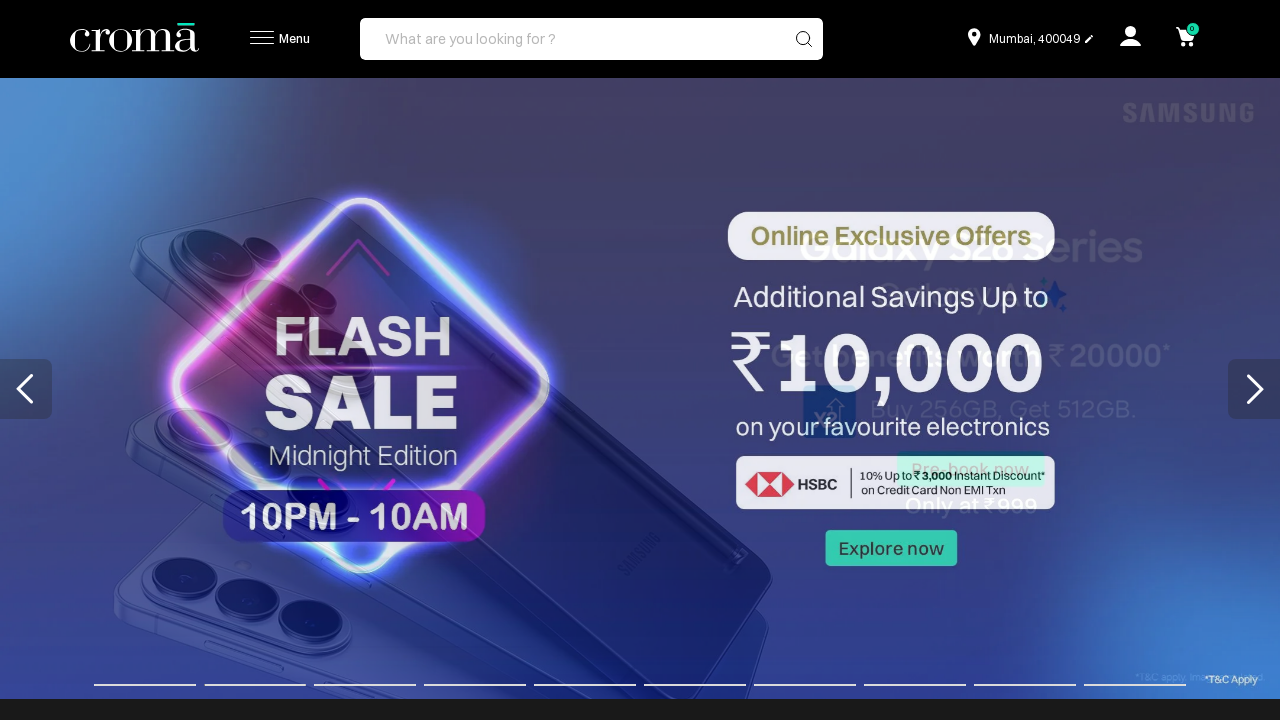

Filled search box with 'camera' on #searchV2
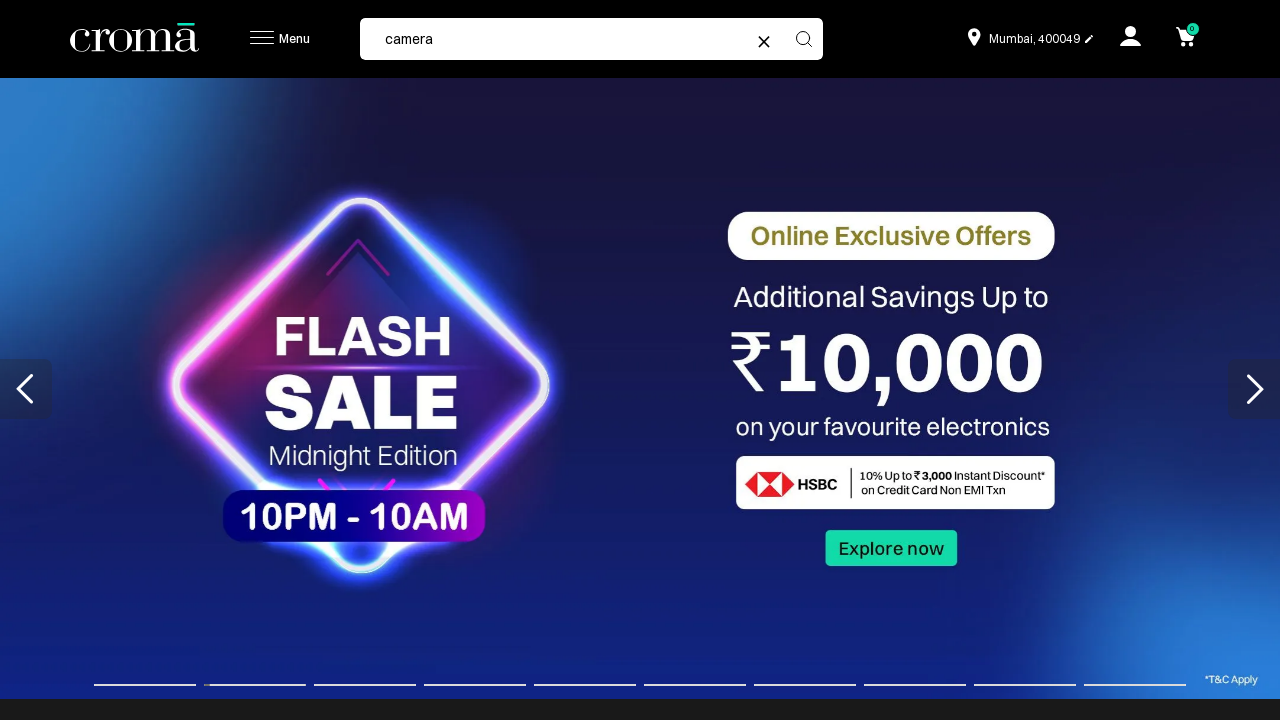

Pressed Enter to submit camera search on #searchV2
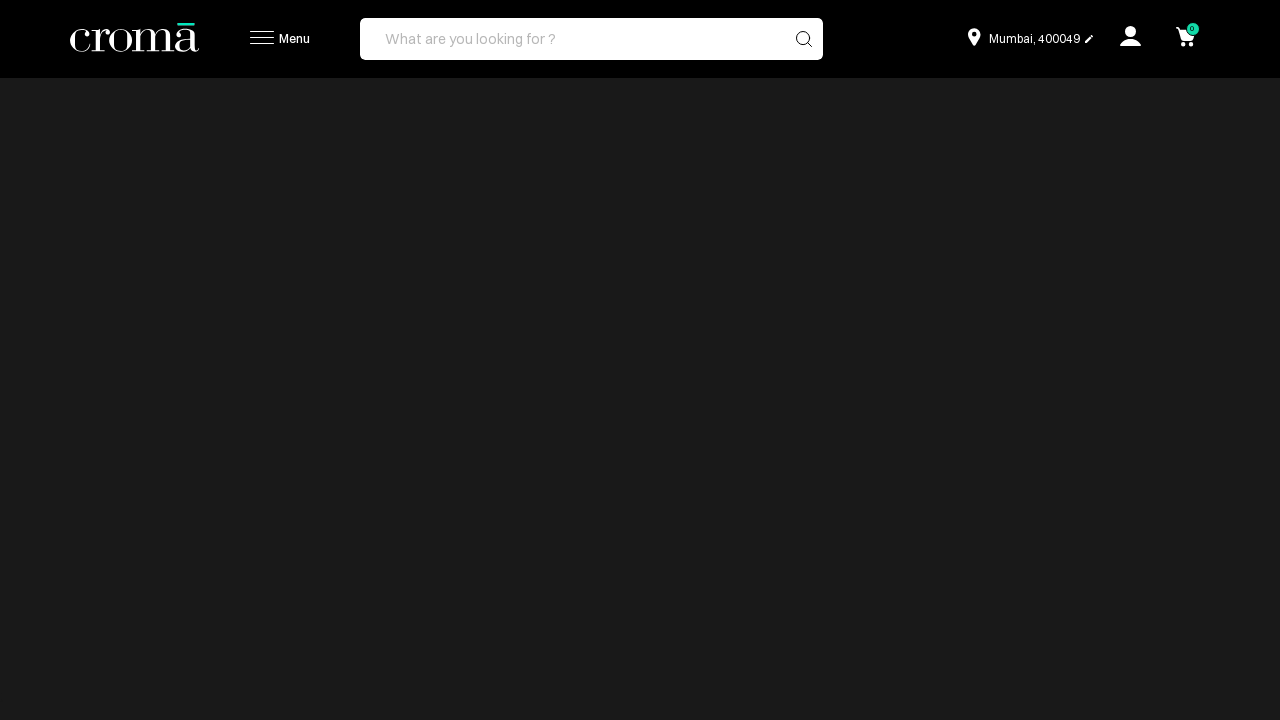

Waited for search results to load
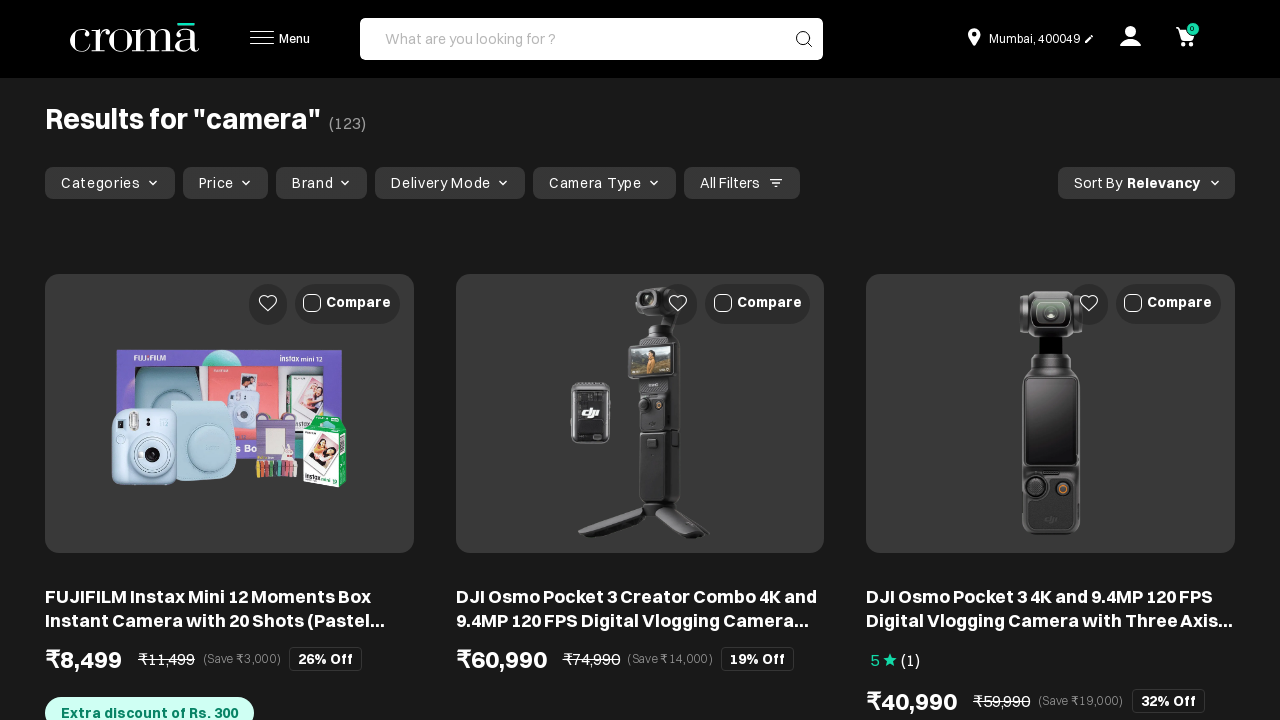

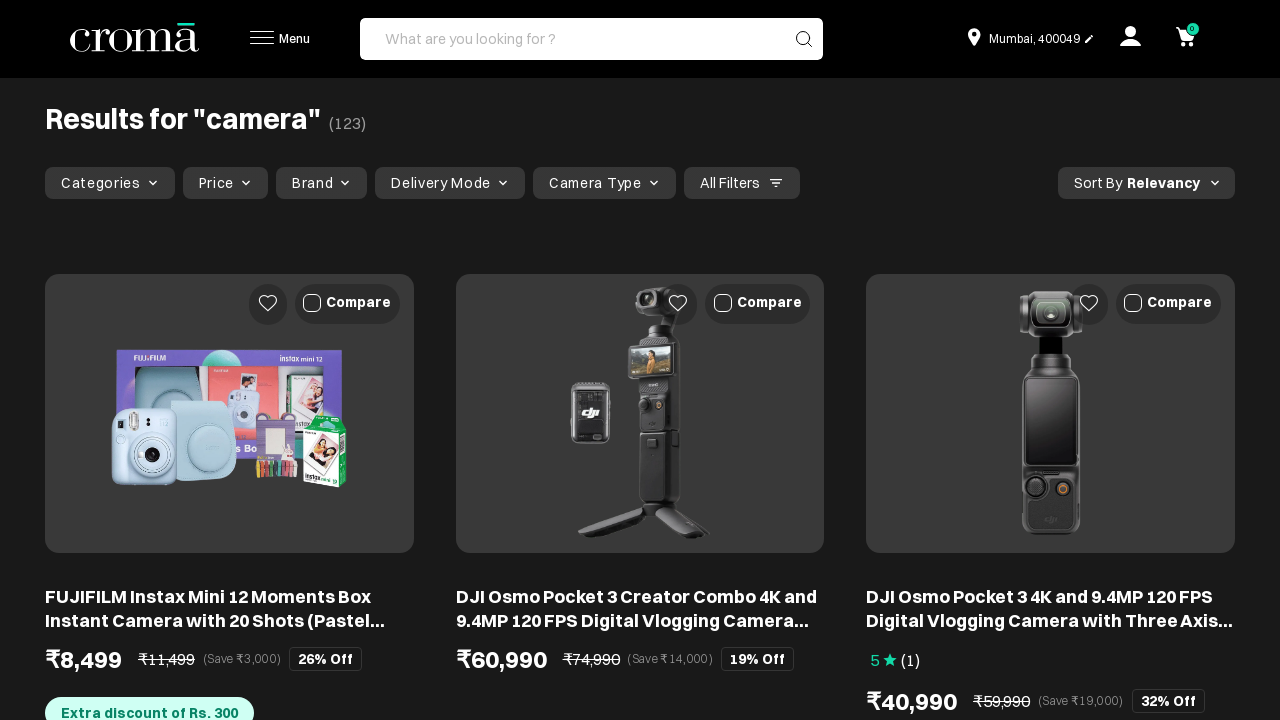